Toggles the theme switch twice and navigates to Sponsor page, then verifies dark theme is active

Starting URL: https://webdriver.io/

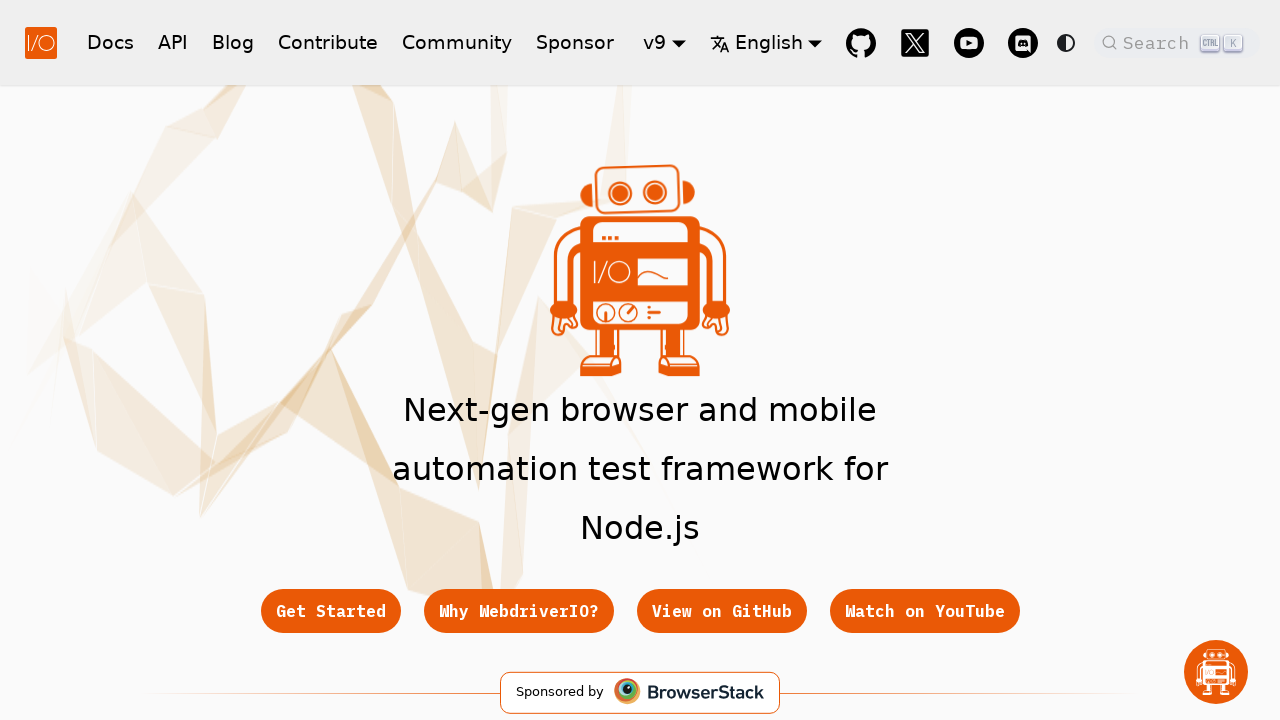

Clicked theme toggle button (first click) at (1066, 42) on button[class*='toggleButton']
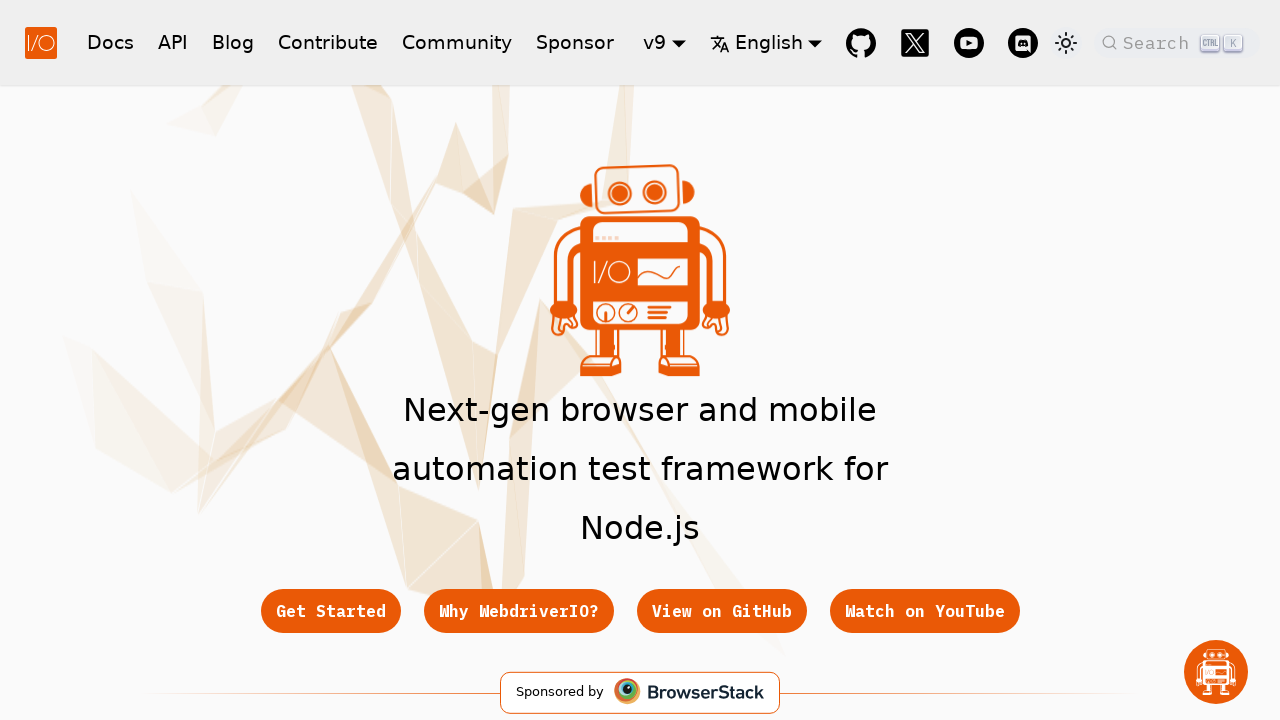

Clicked theme toggle button (second click) at (1066, 42) on button[class*='toggleButton']
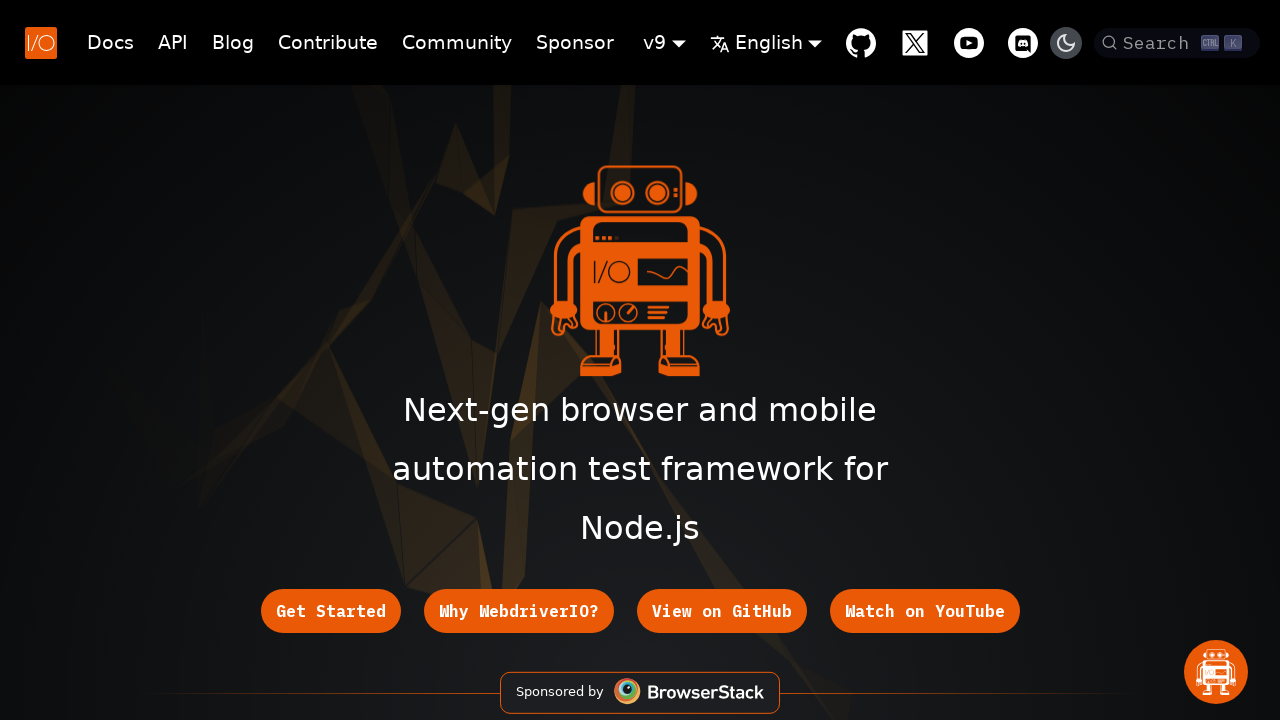

Clicked link to navigate to Sponsor page at (575, 42) on a[href='/docs/sponsor']
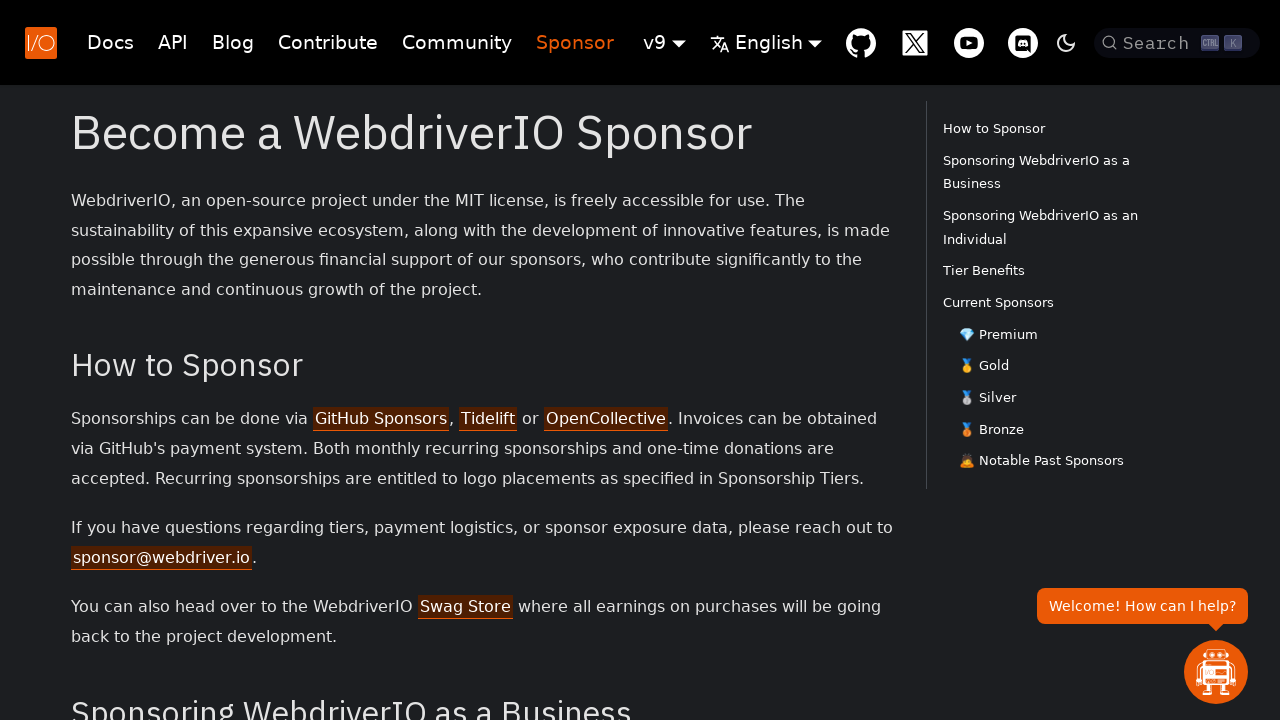

Sponsor page loaded (domcontentloaded)
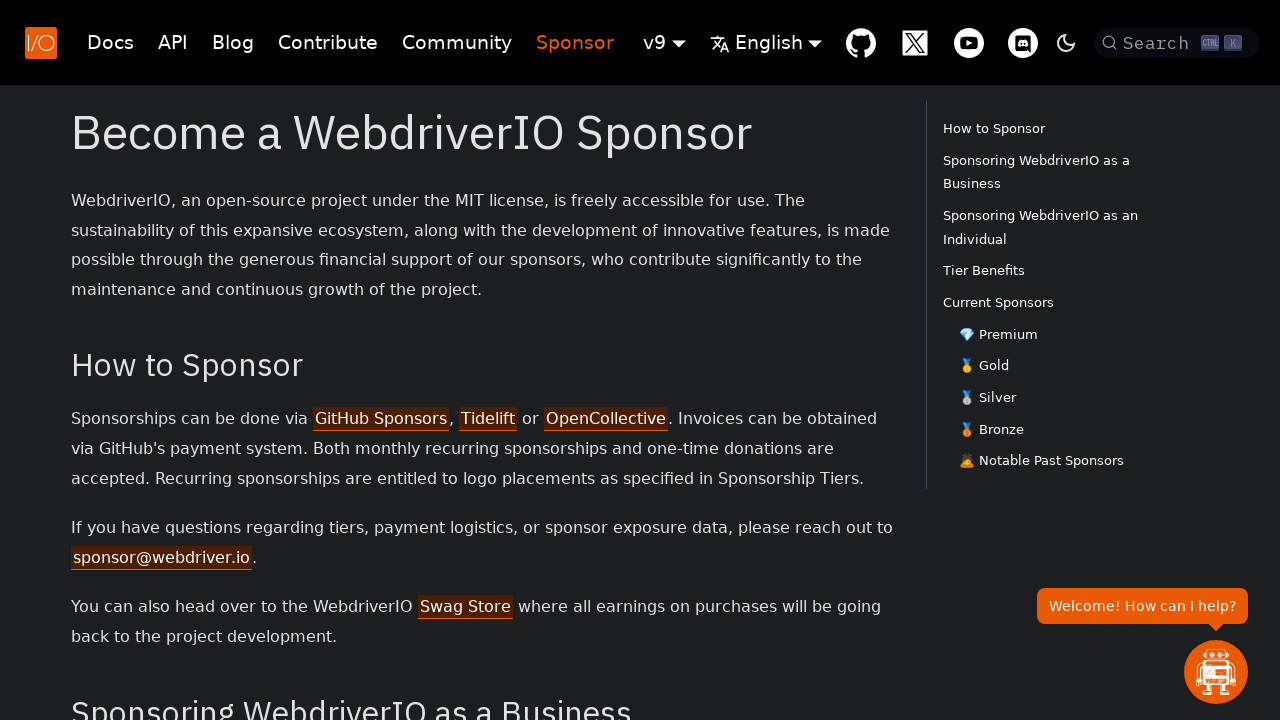

Retrieved data-theme attribute: 'dark'
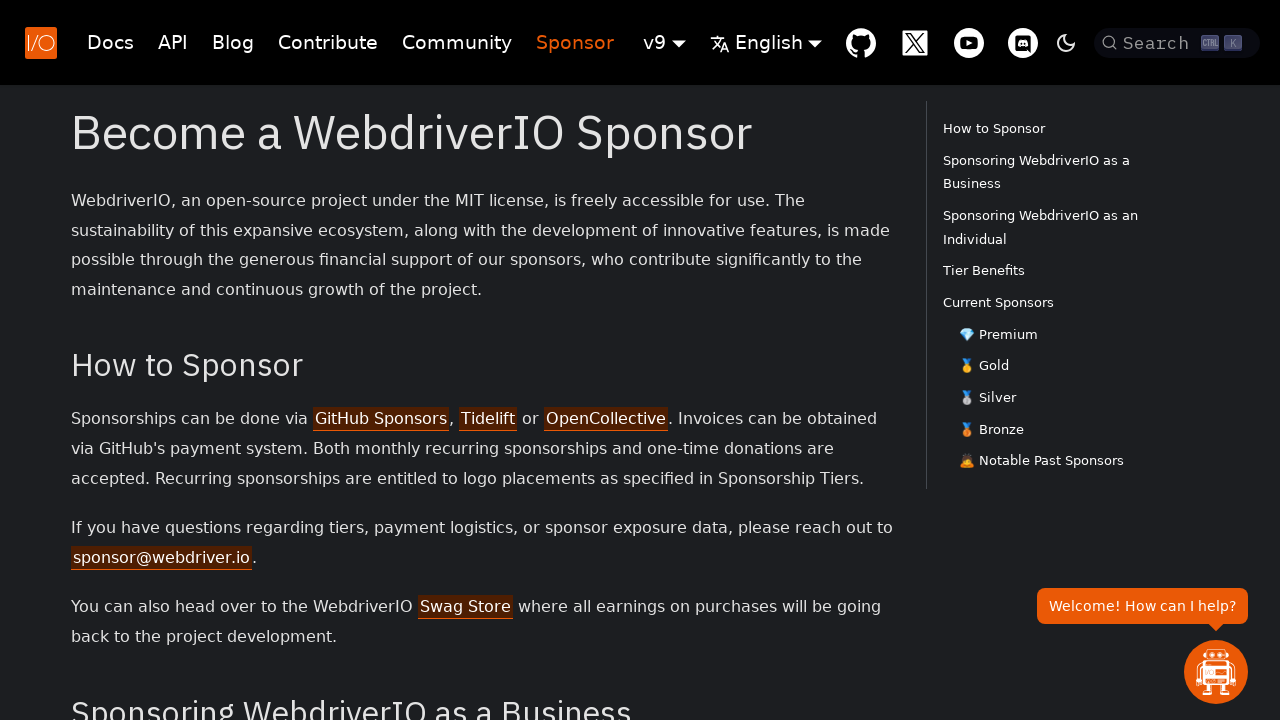

Verified dark theme is active on Sponsor page
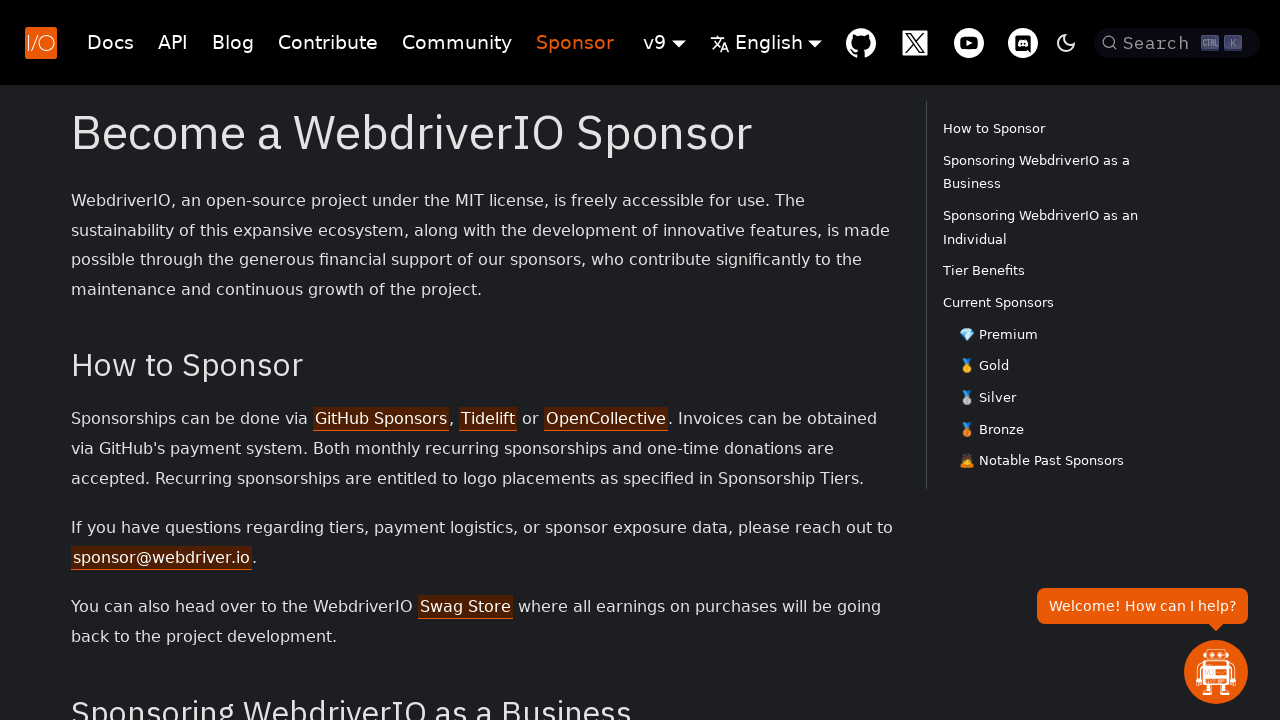

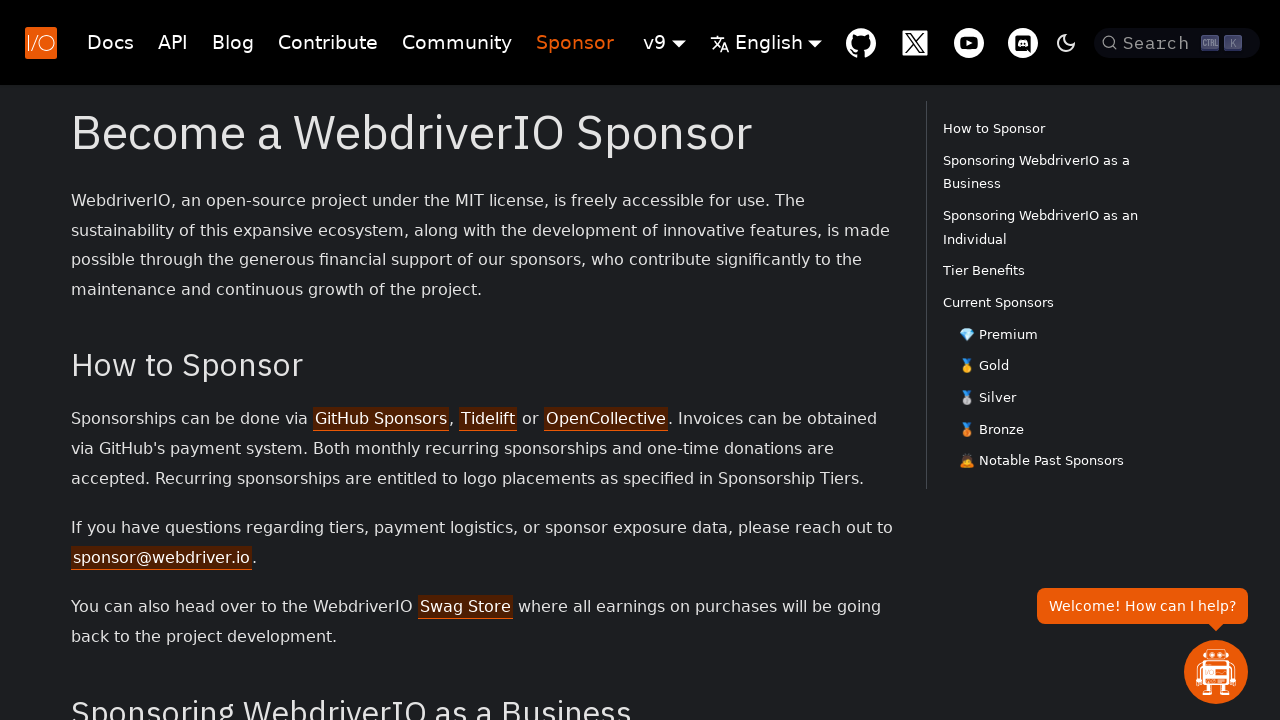